Tests clicking a button identified by class attribute and handling alert dialogs

Starting URL: http://uitestingplayground.com/classattr

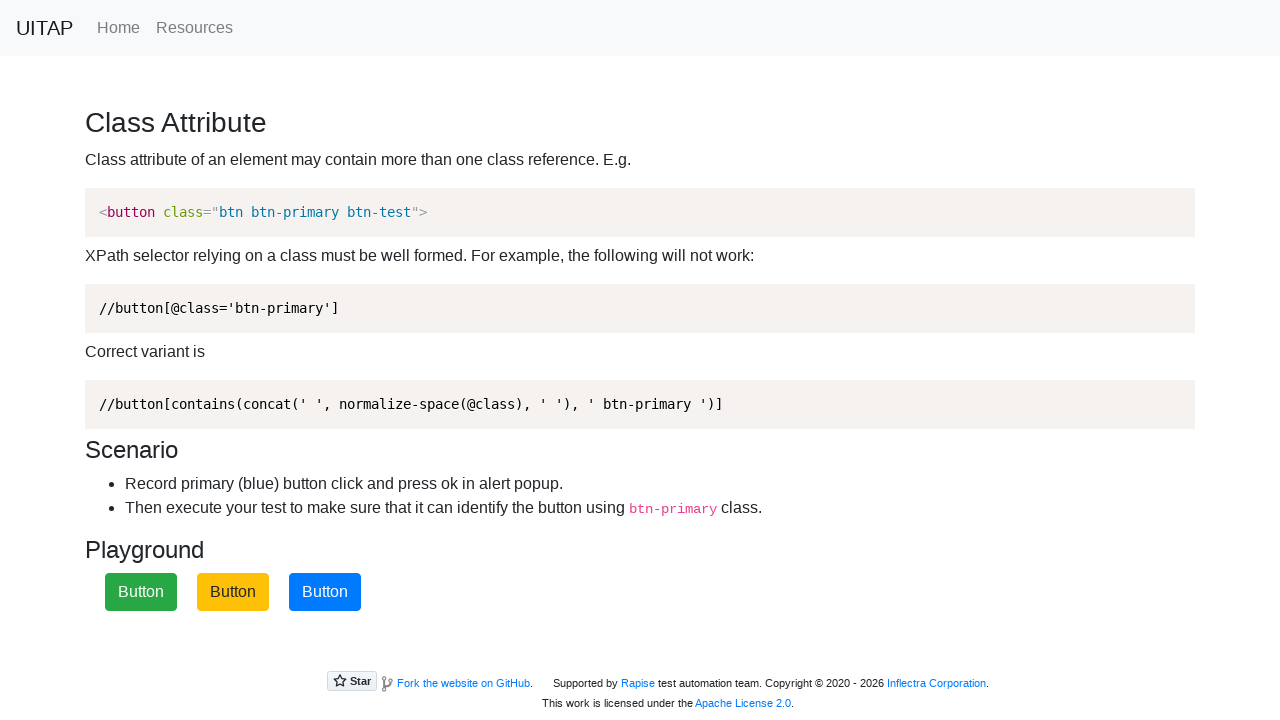

Clicked blue primary button (first time) at (325, 592) on button.btn-primary
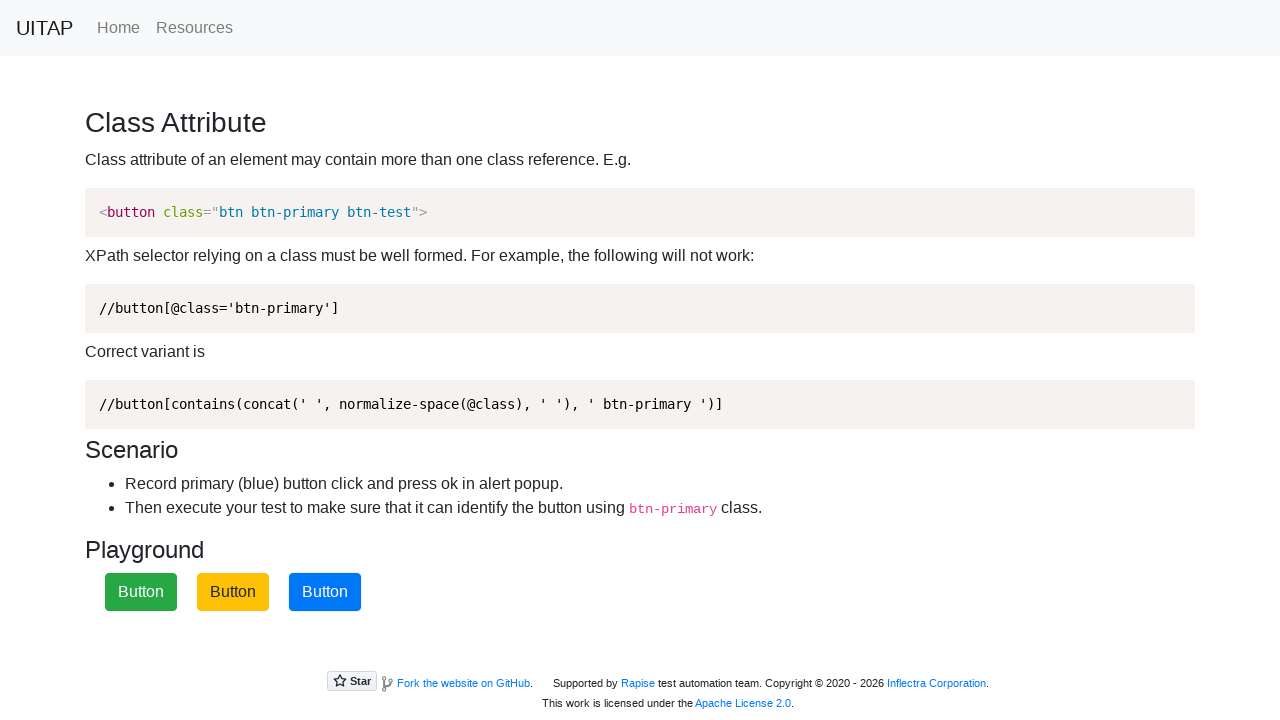

Set up dialog handler to accept alerts
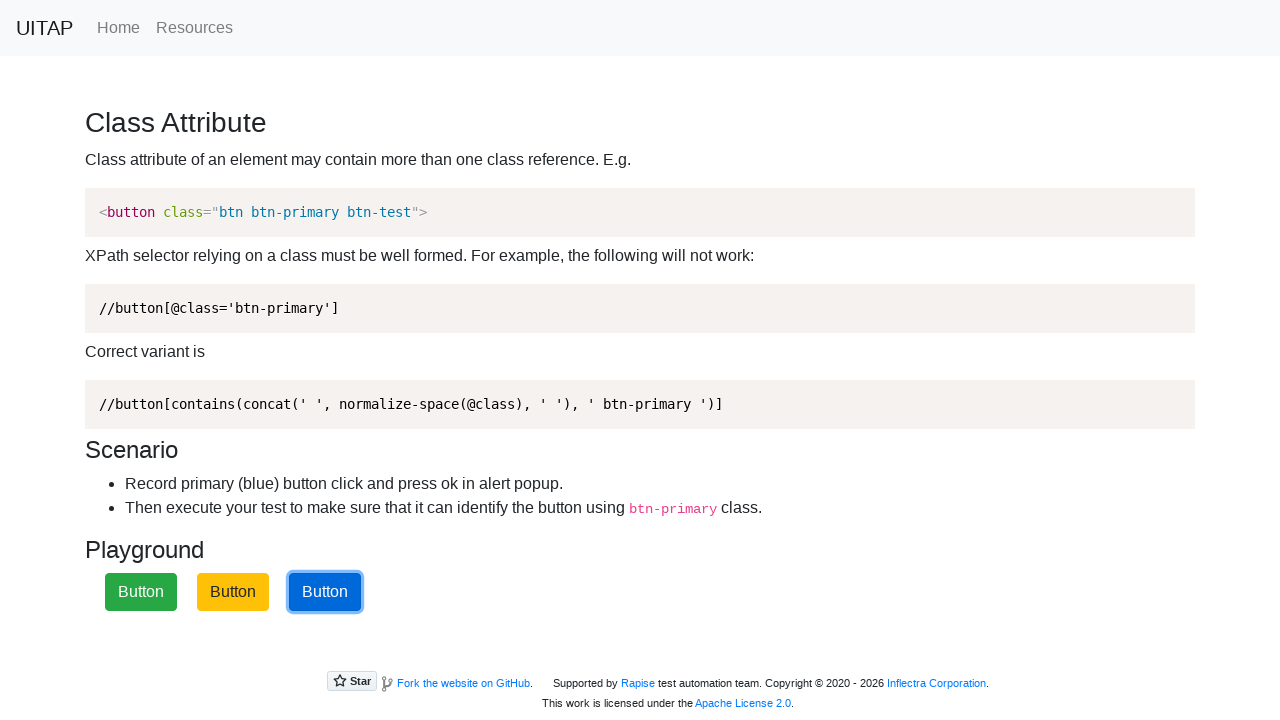

Clicked blue primary button (second time) at (325, 592) on button.btn-primary
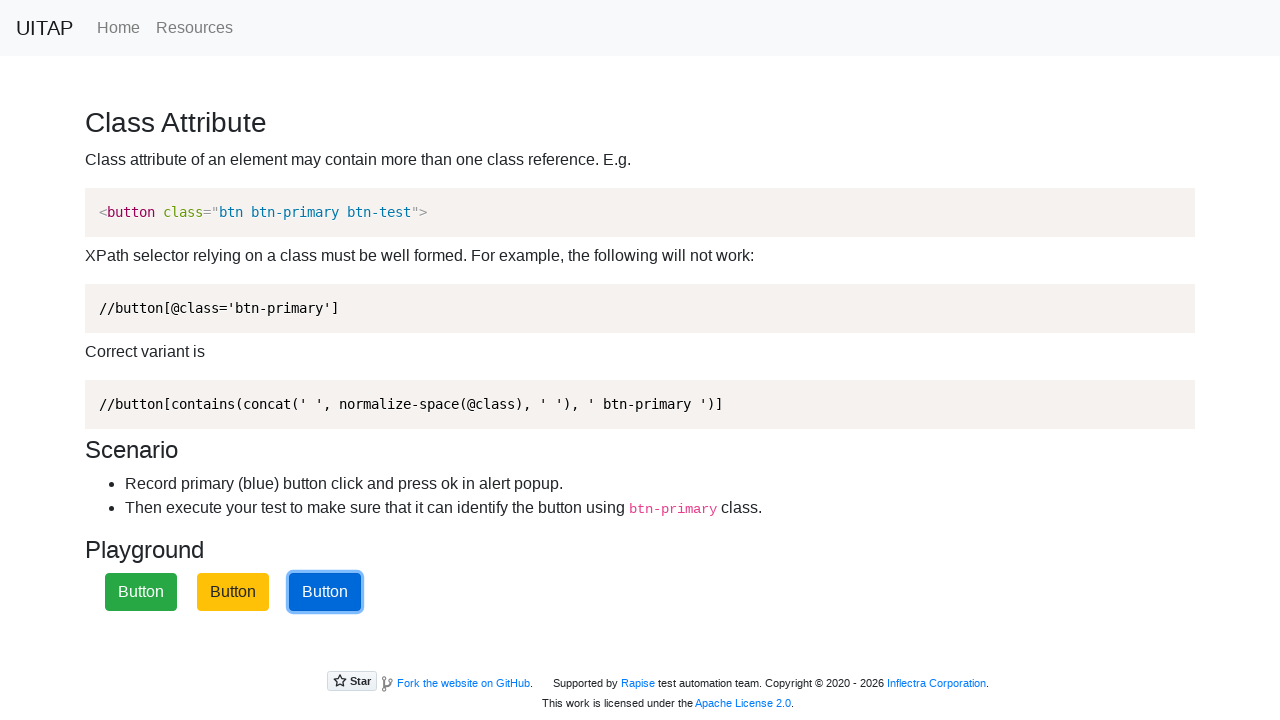

Clicked blue primary button (third time) at (325, 592) on button.btn-primary
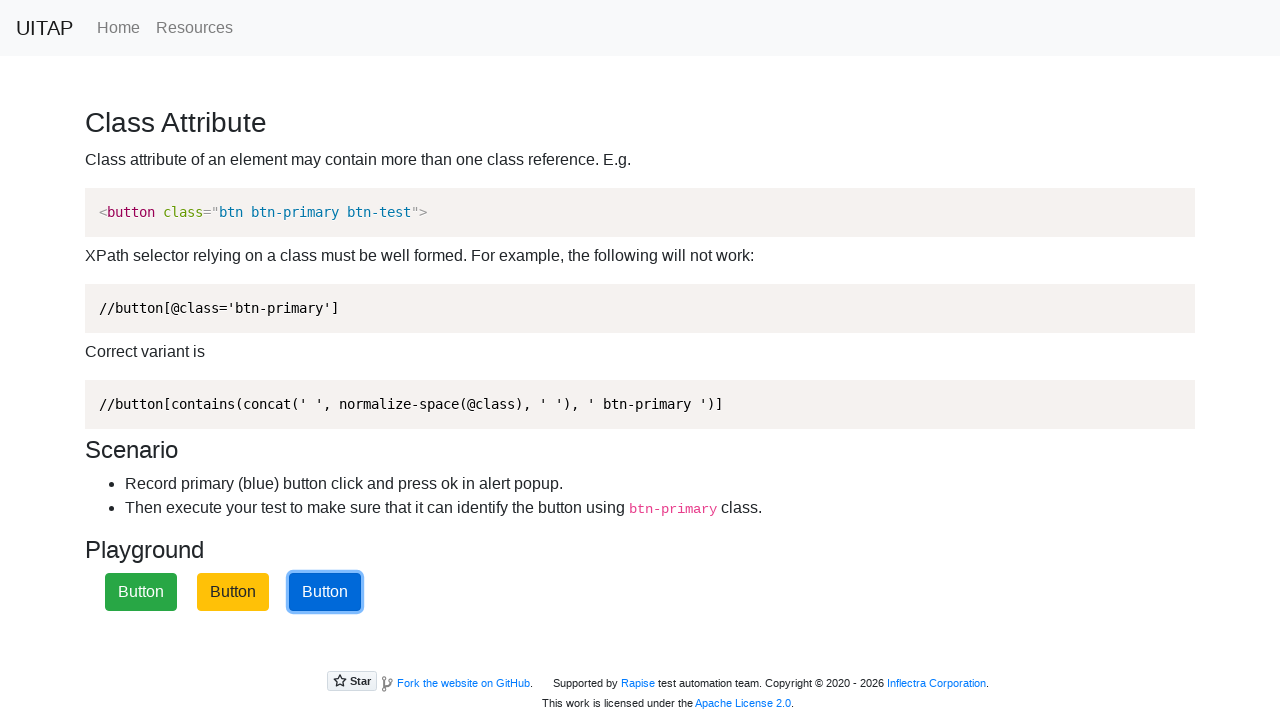

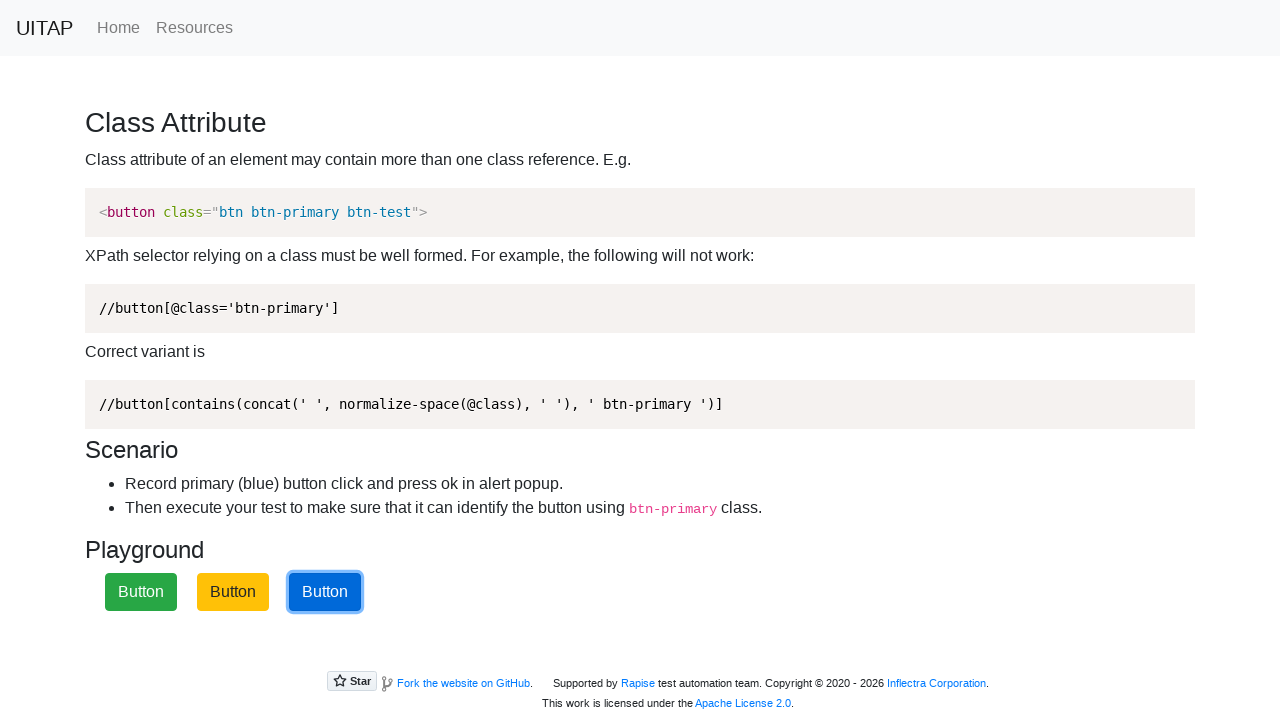